Tests that the help modal can be opened by clicking the help button in the footer

Starting URL: https://visualfixturestest.web.app

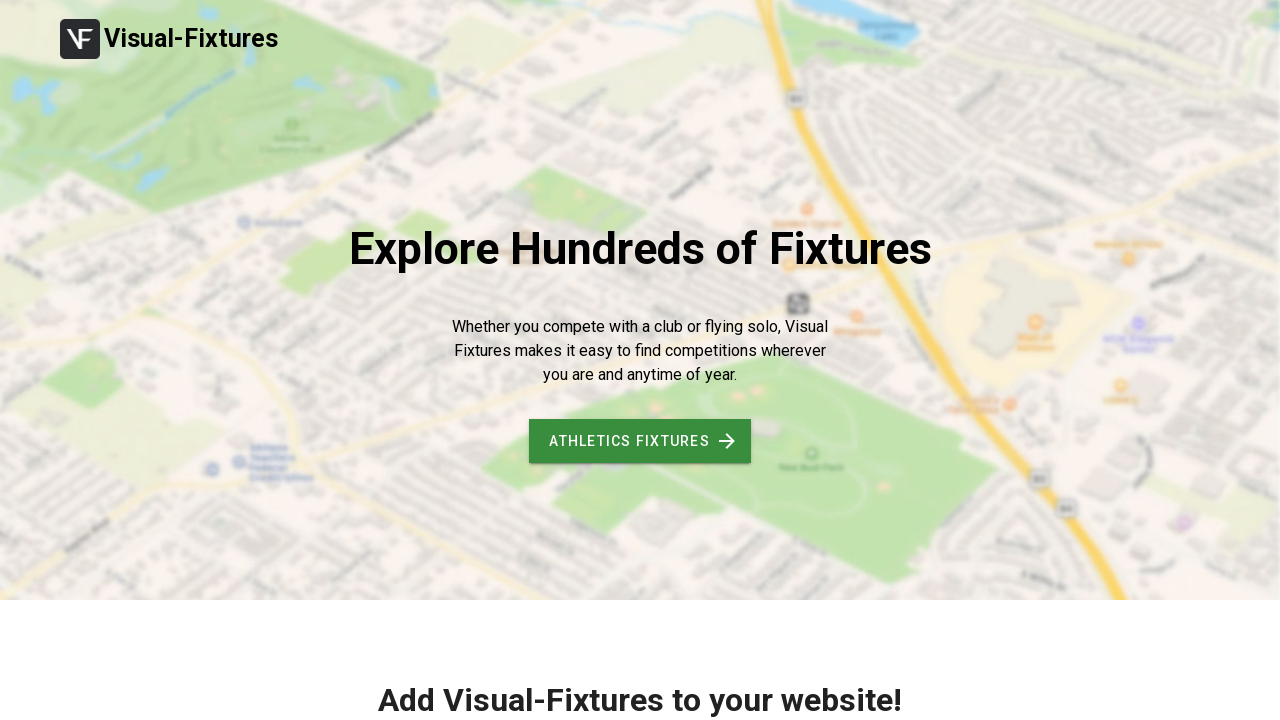

Clicked help button in footer to open modal at (575, 638) on #modalHelpButton
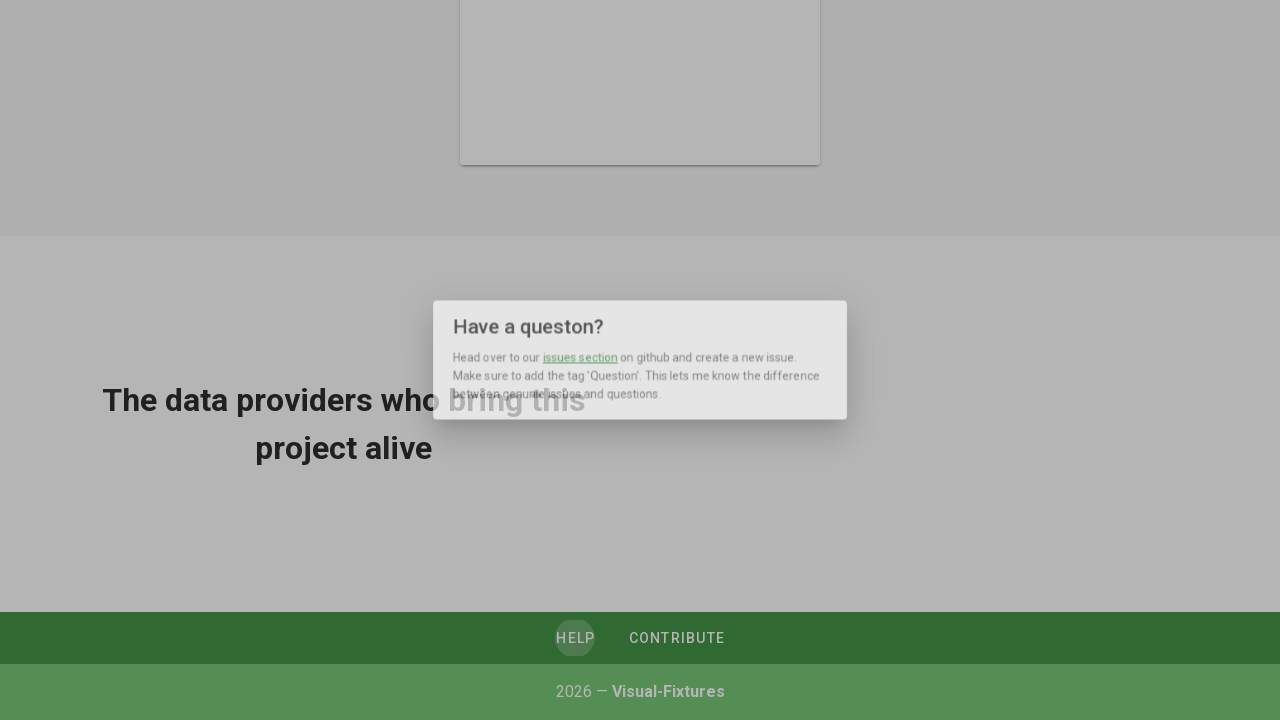

Help modal dialog opened and became visible
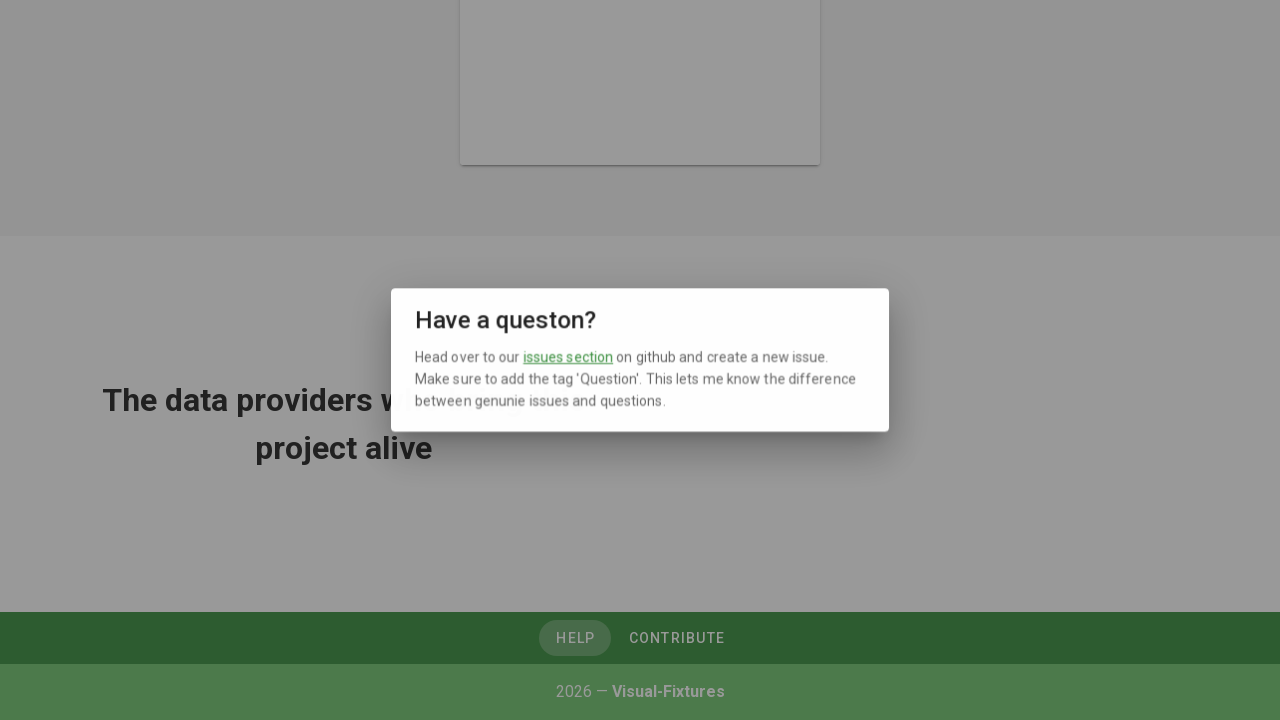

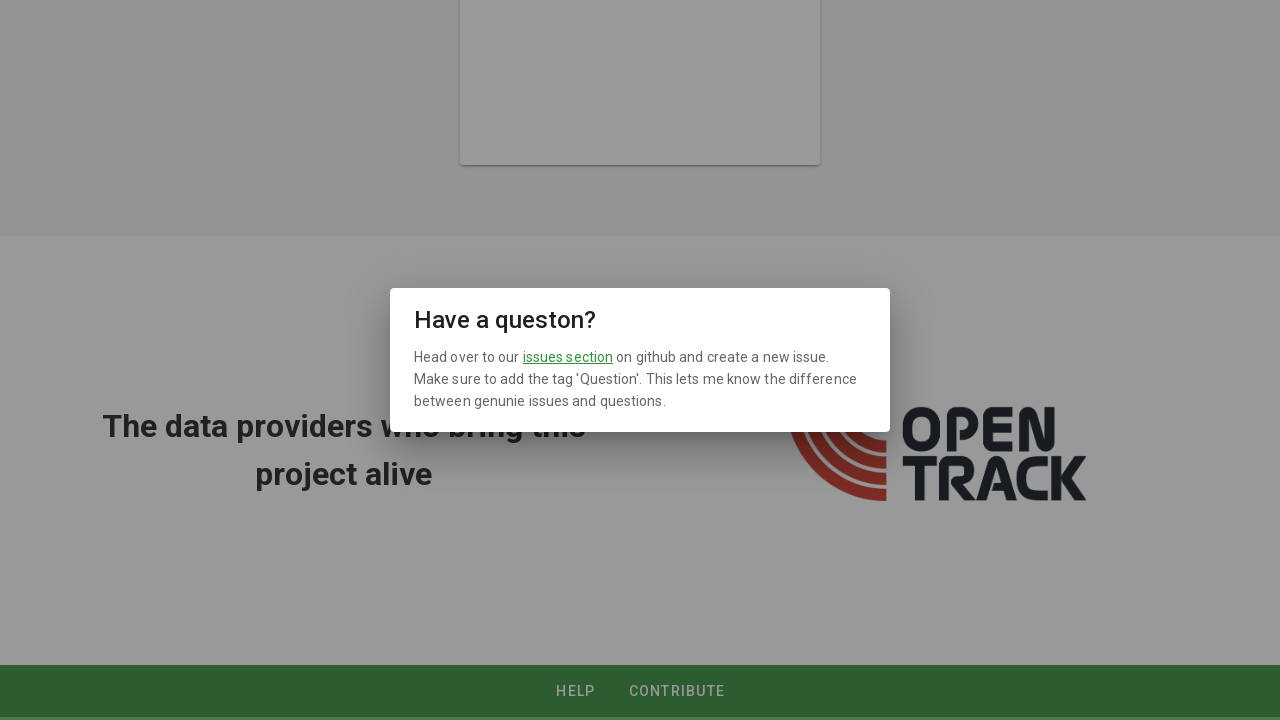